Tests JavaScript alert handling by clicking a button that triggers an alert and then accepting/dismissing the alert dialog

Starting URL: https://demoqa.com/alerts

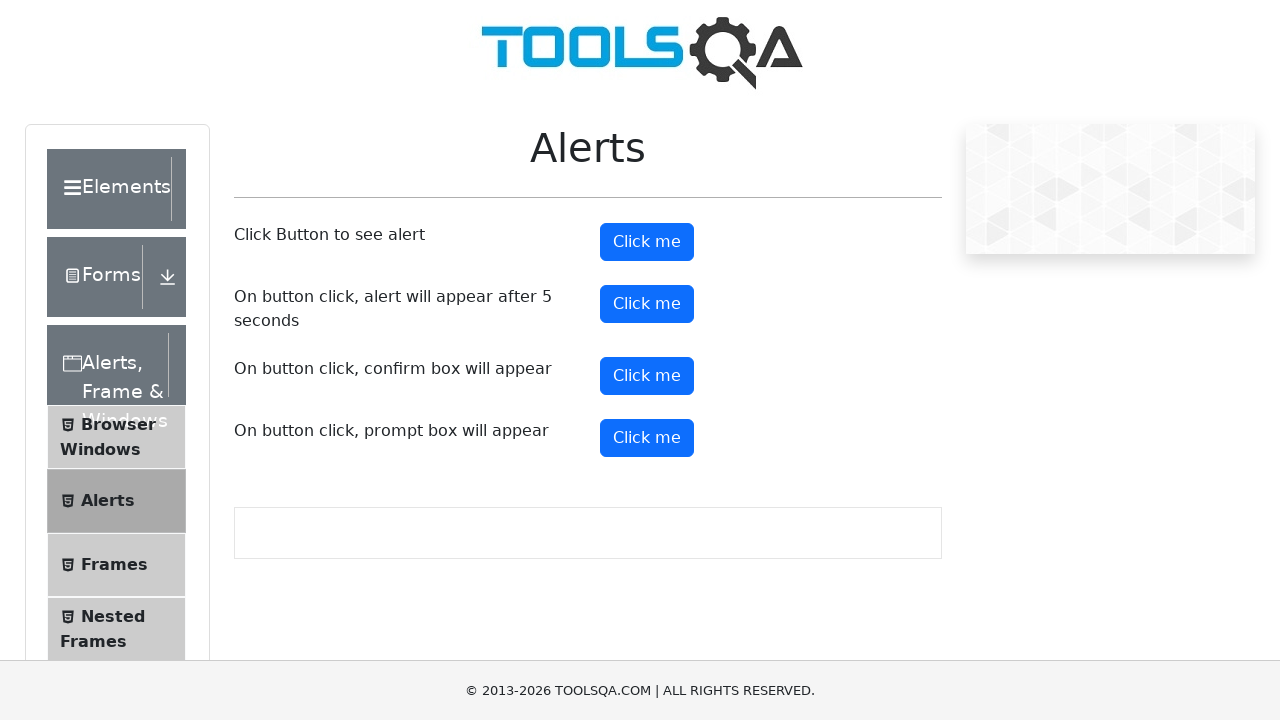

Set up dialog handler to accept alerts
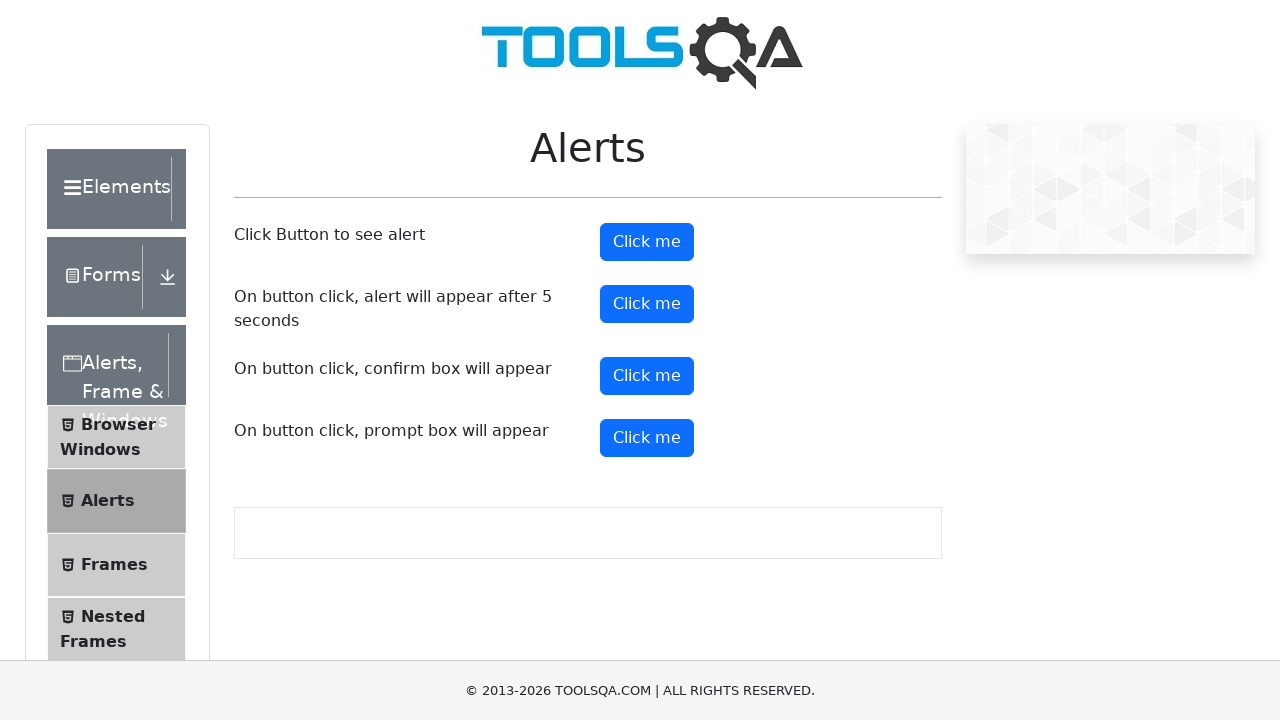

Clicked alert button to trigger JavaScript alert at (647, 242) on #alertButton
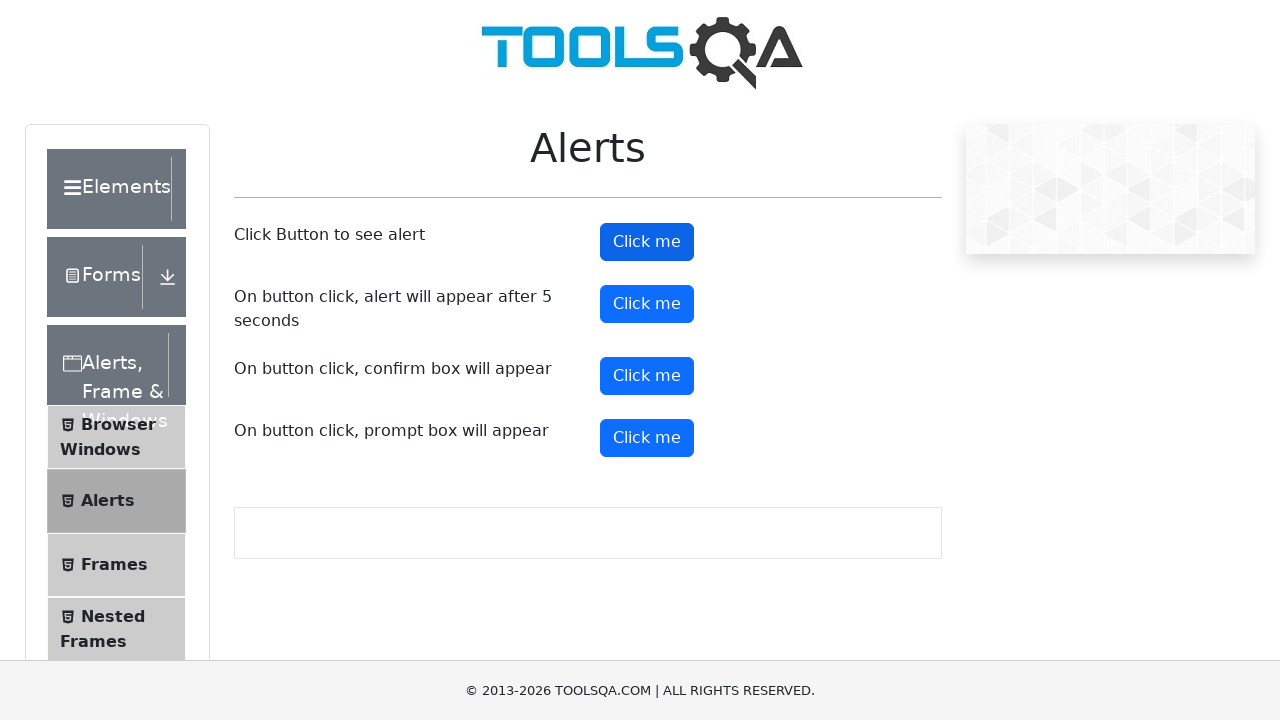

Alert was accepted and handled
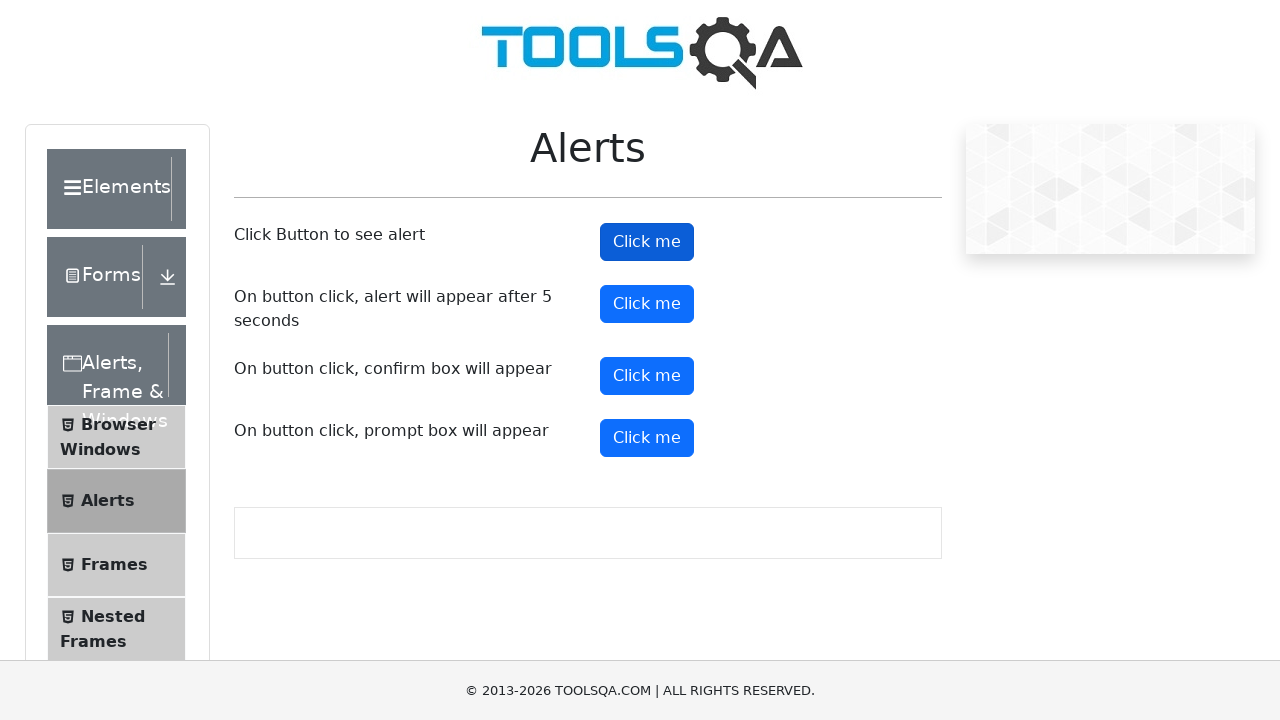

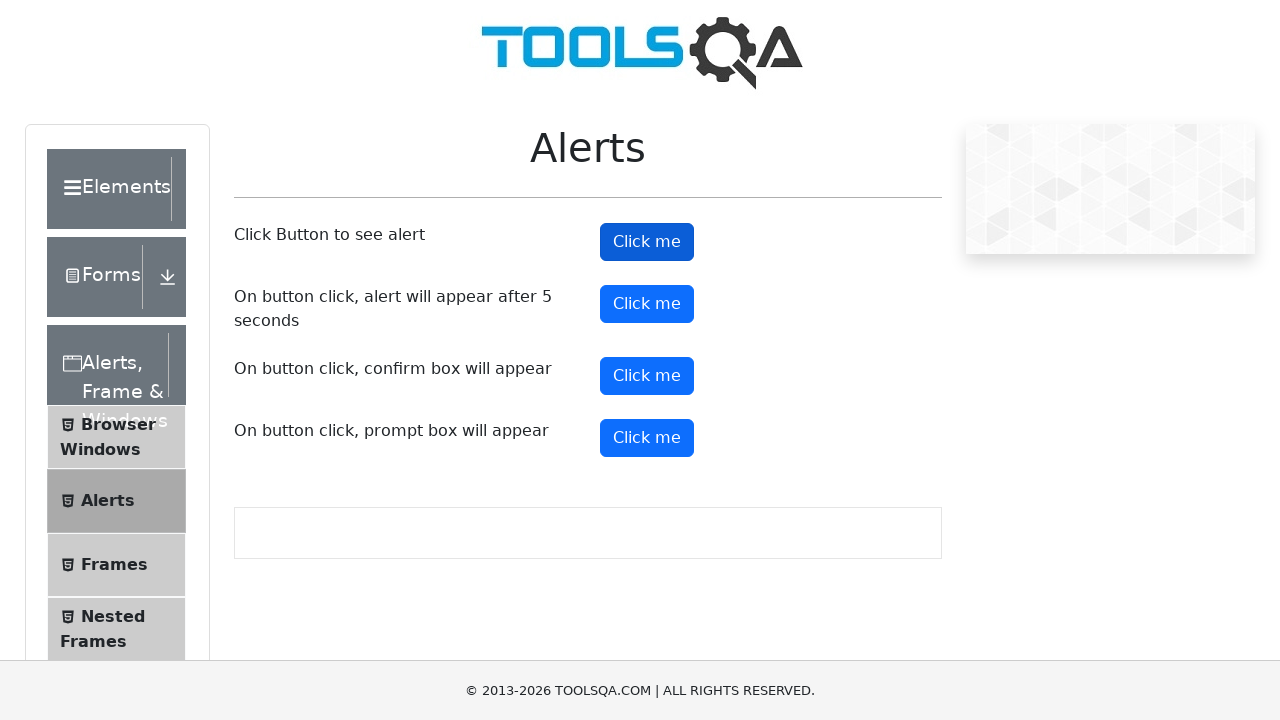